Tests multiple checkbox selection functionality by selecting the second and third checkboxes, submitting the form, and verifying the result shows the correct selections.

Starting URL: https://www.qa-practice.com/elements/checkbox/mult_checkbox

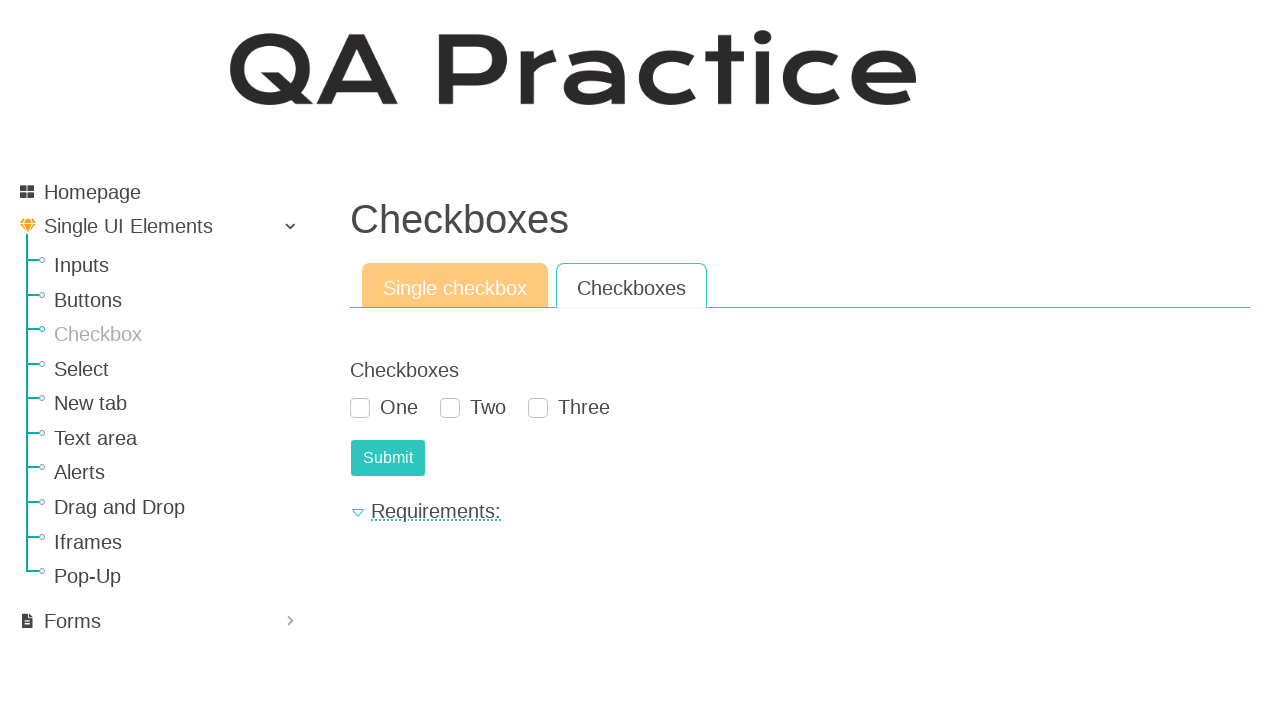

Selected the second checkbox at (450, 408) on #id_checkboxes_1
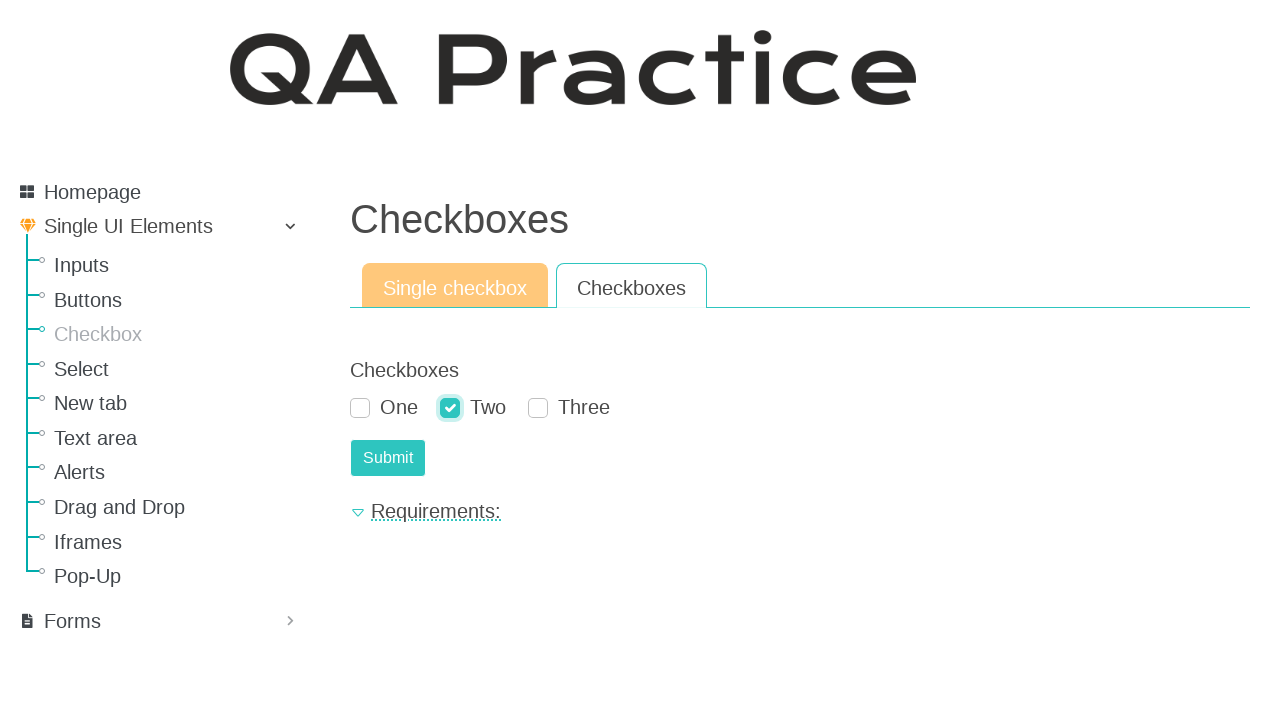

Selected the third checkbox at (538, 408) on #id_checkboxes_2
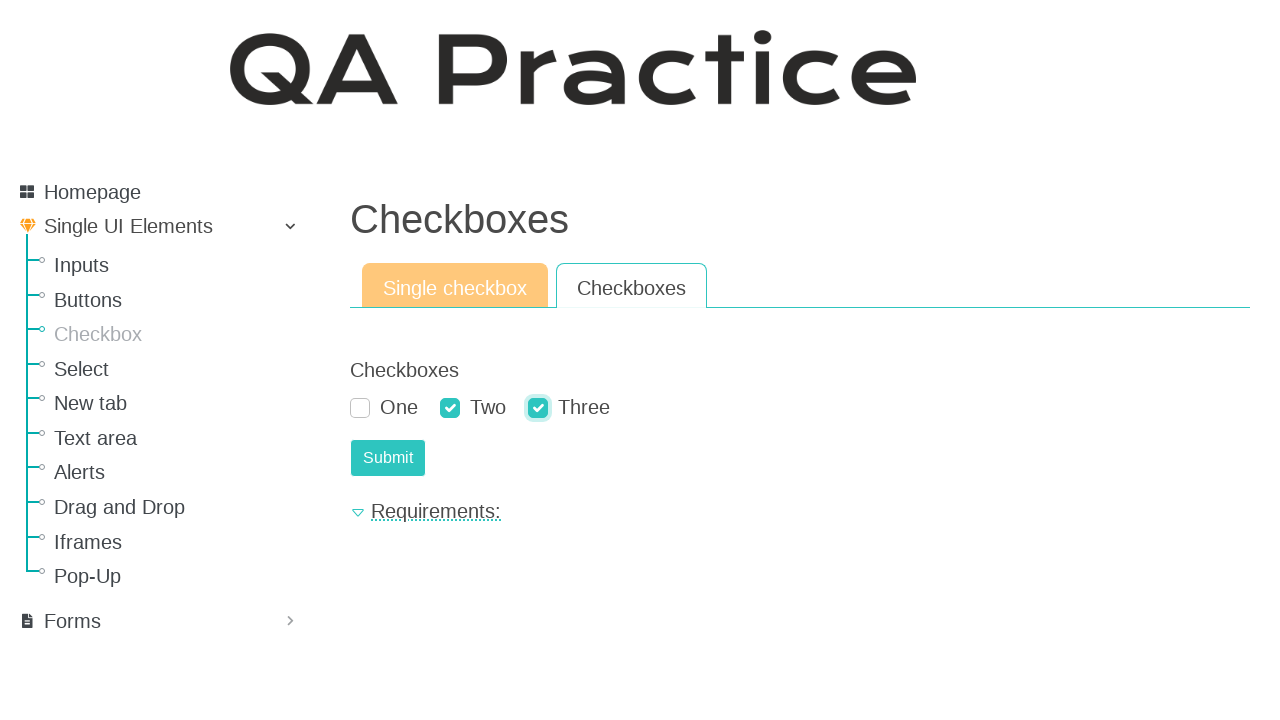

Clicked submit button to submit form at (388, 458) on #submit-id-submit
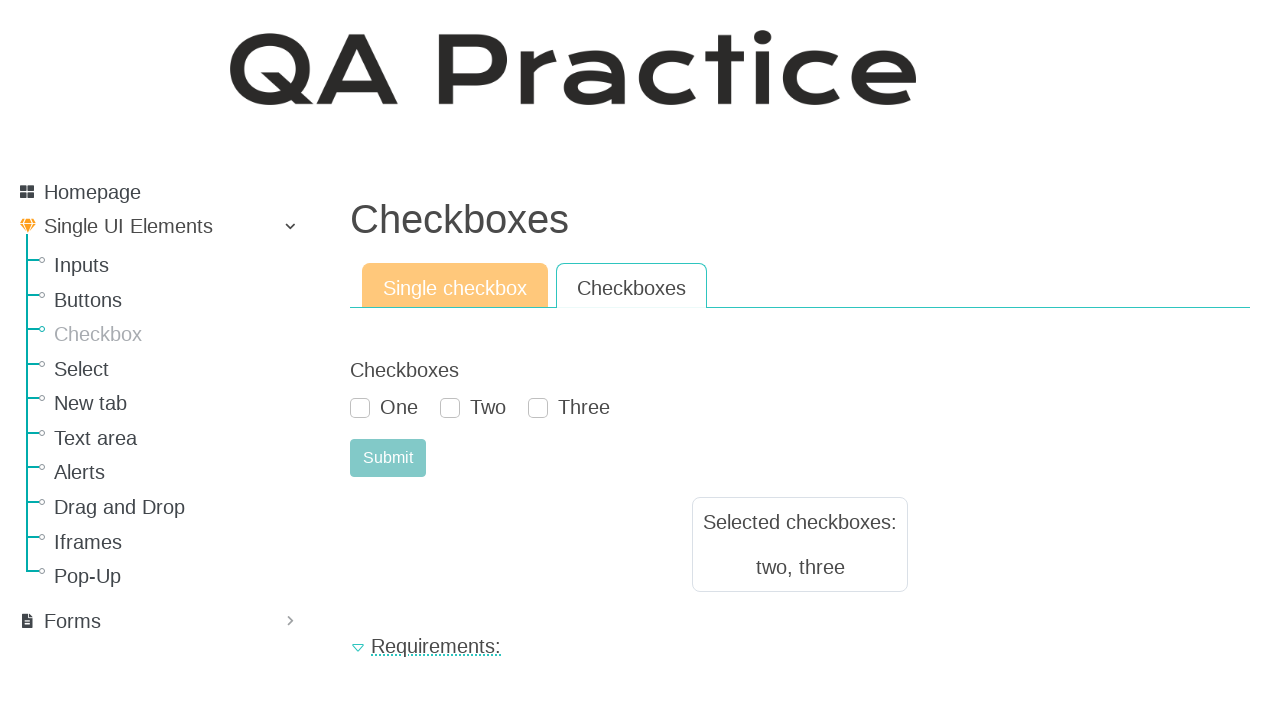

Result text loaded and verified
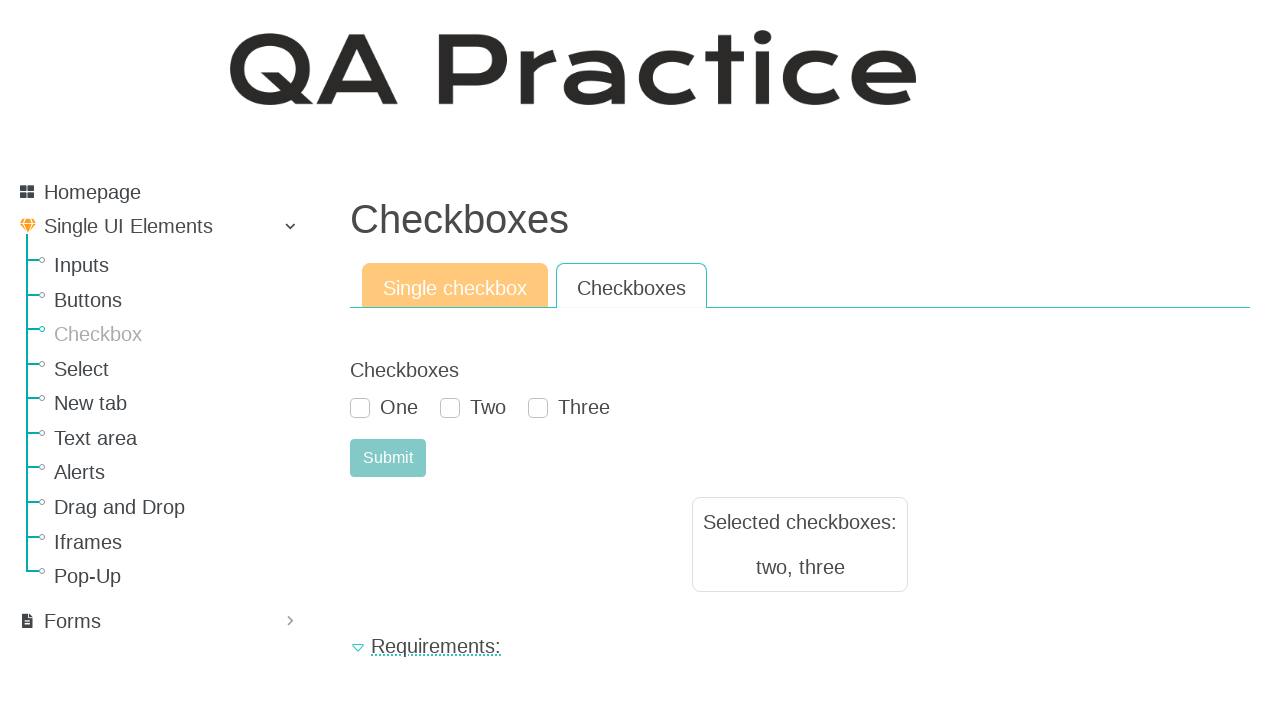

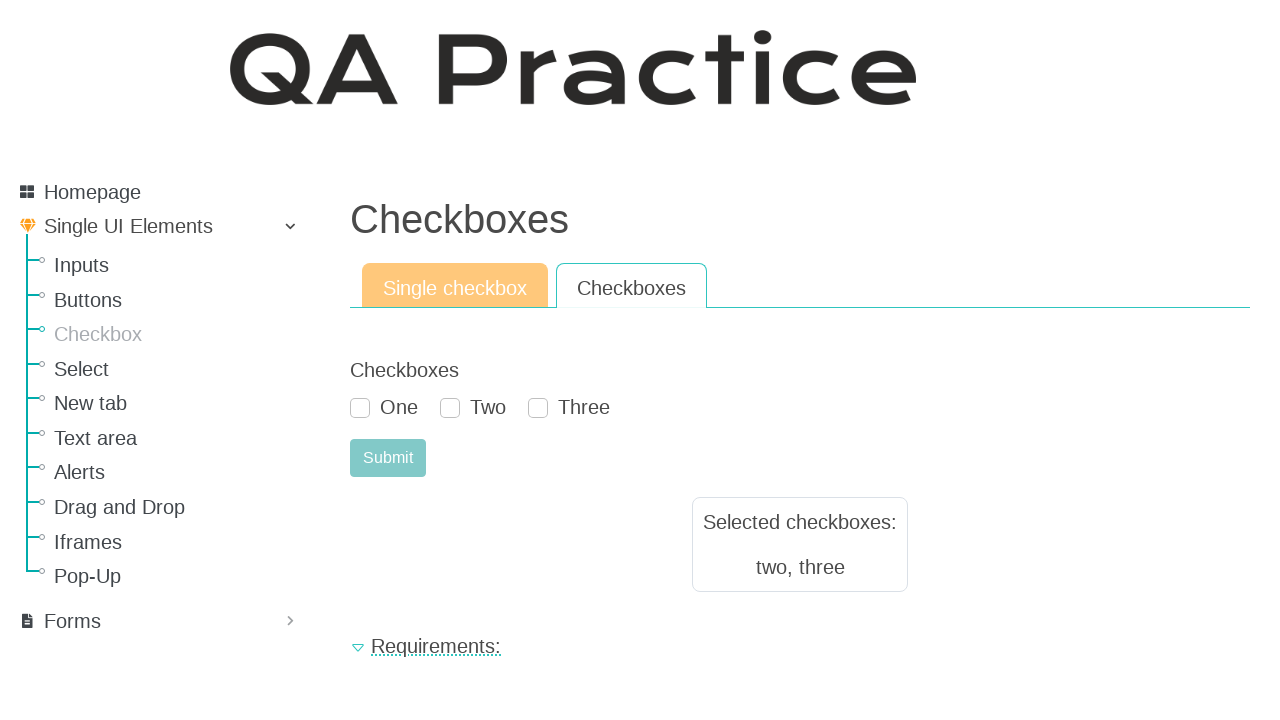